Tests autocomplete functionality by typing "Ind" in a search box, waiting for dropdown suggestions to appear, and selecting "India" from the list

Starting URL: http://demo.automationtesting.in/AutoComplete.html

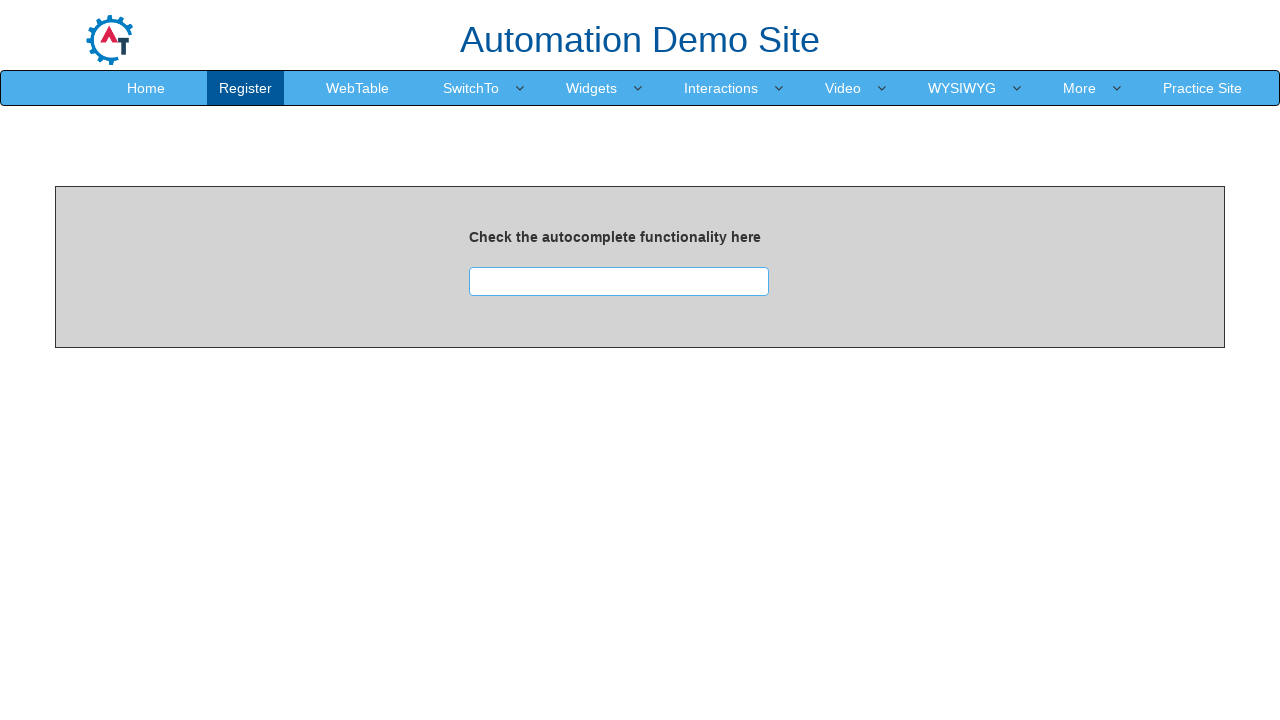

Typed 'Ind' in the autocomplete search box on #searchbox
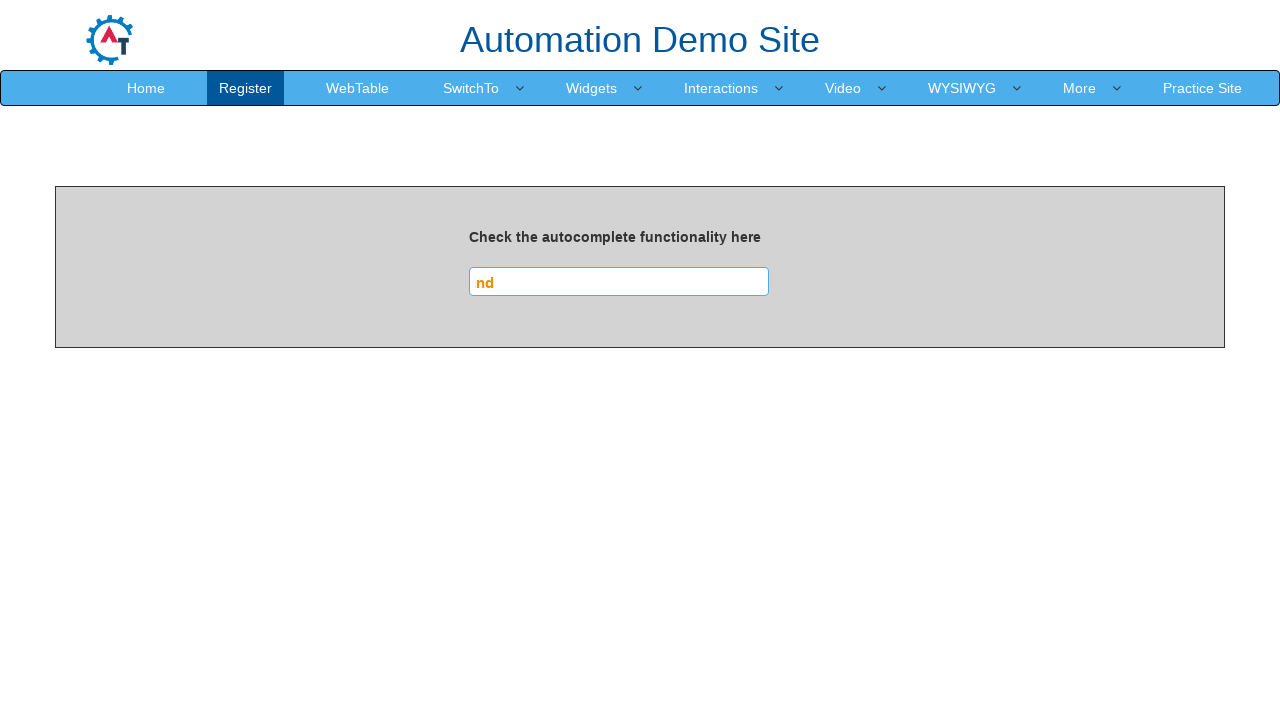

Autocomplete dropdown appeared
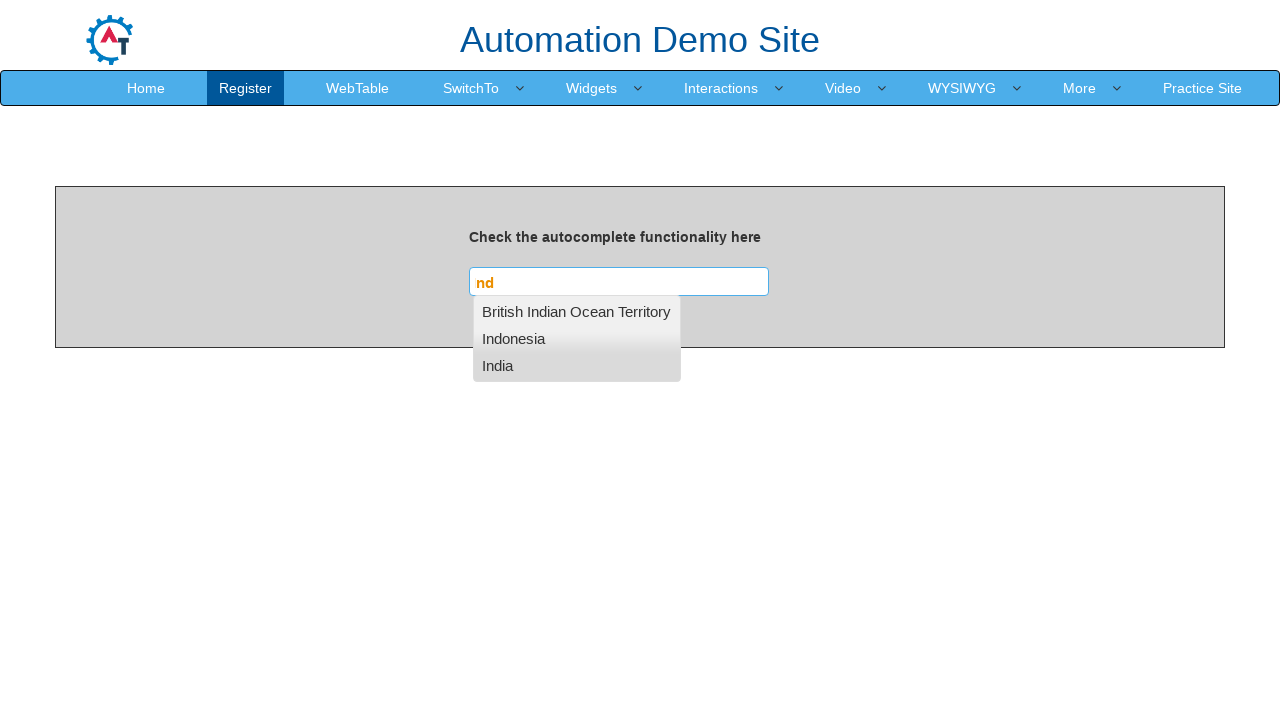

Retrieved autocomplete suggestion list
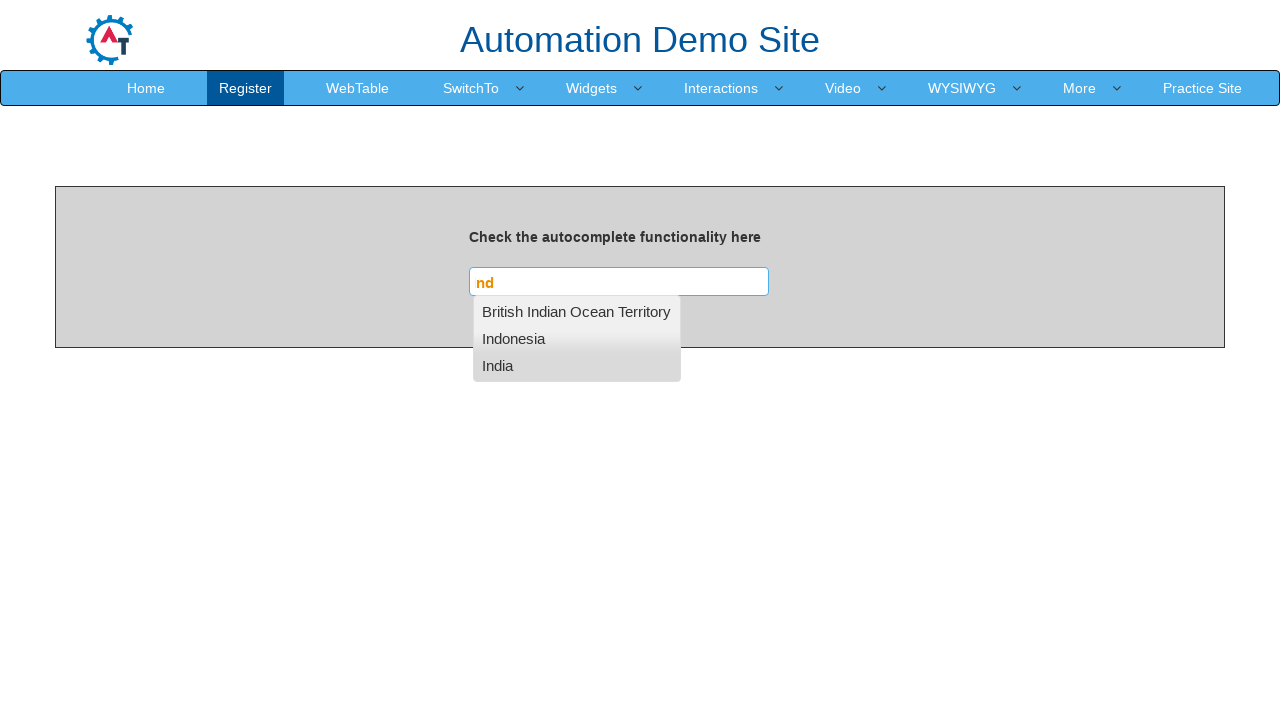

Selected 'India' from autocomplete suggestions at (577, 365) on xpath=//div[@id='menucontainer']//li >> nth=2
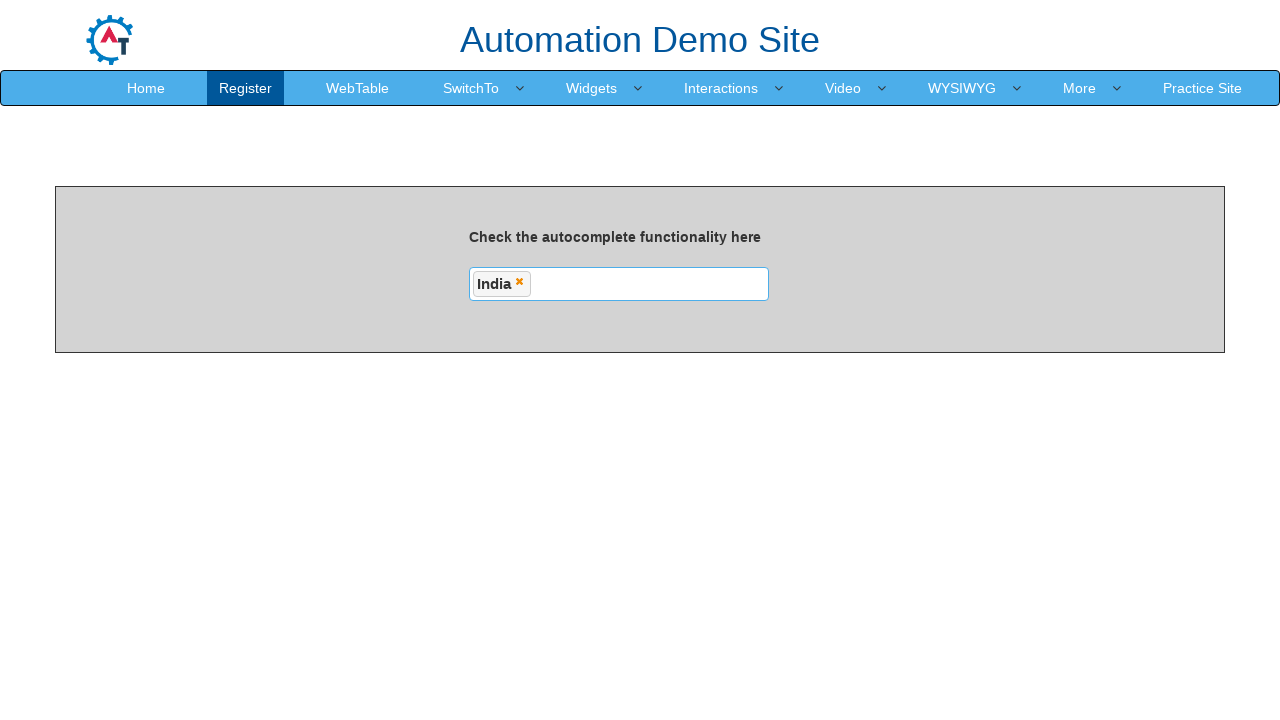

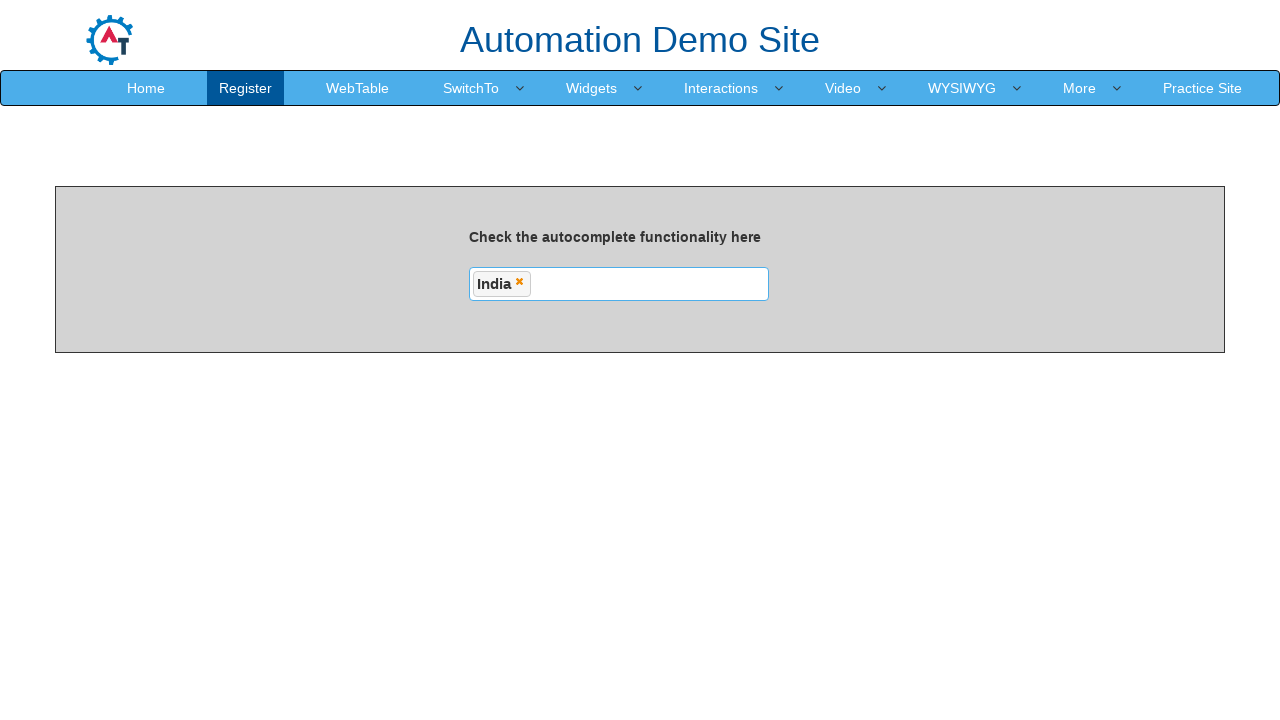